Navigates to the OrangeHRM login page and verifies page properties by checking the page title and URL are accessible.

Starting URL: https://opensource-demo.orangehrmlive.com/web/index.php/auth/login

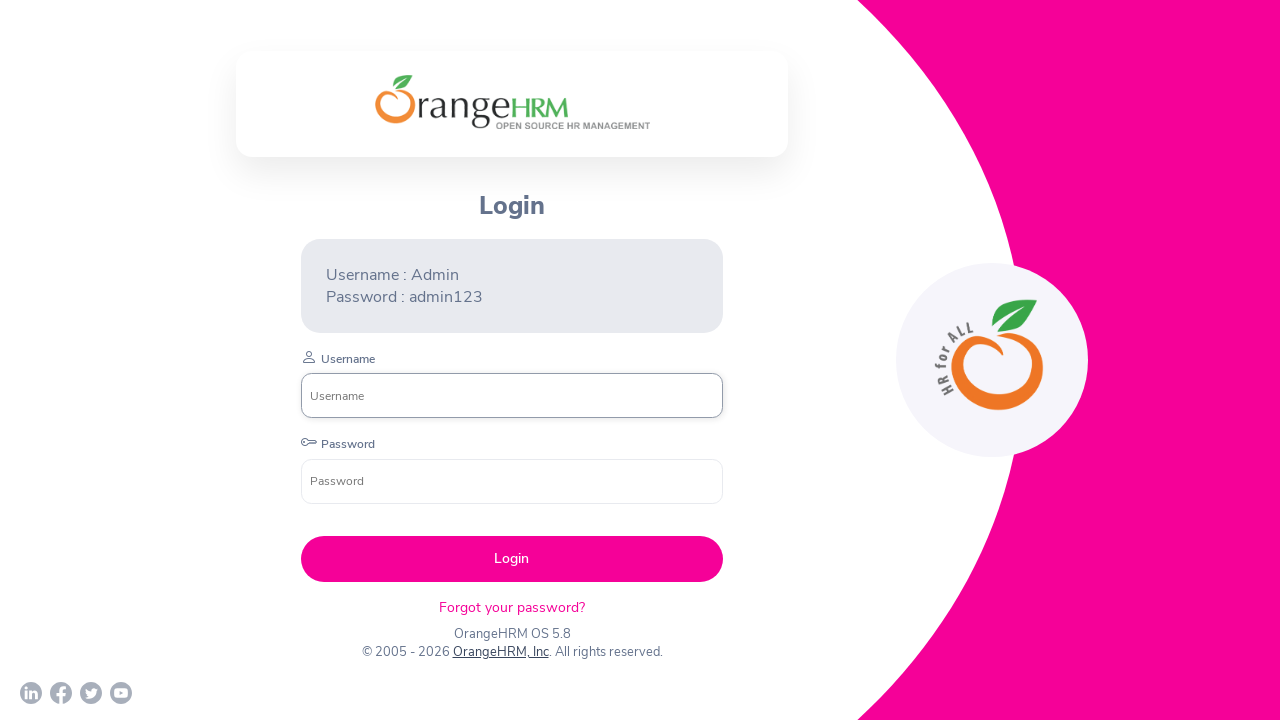

Login page loaded and DOM content ready
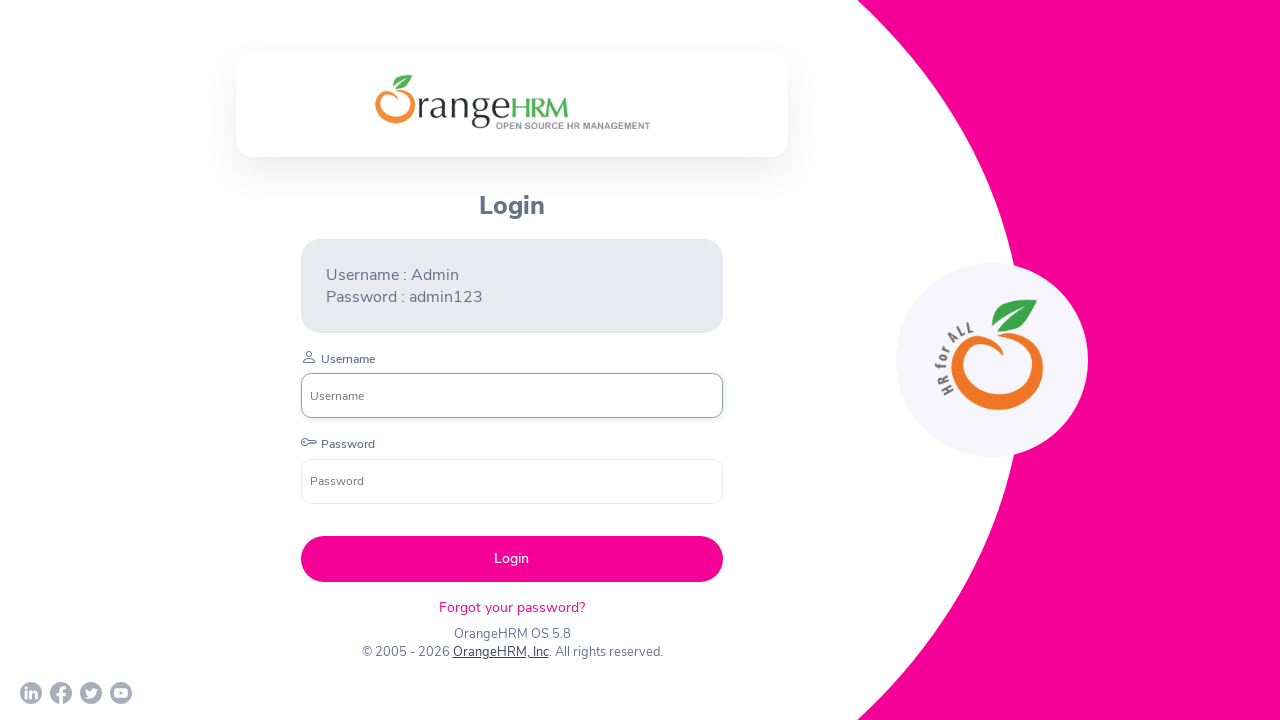

Retrieved page title: OrangeHRM
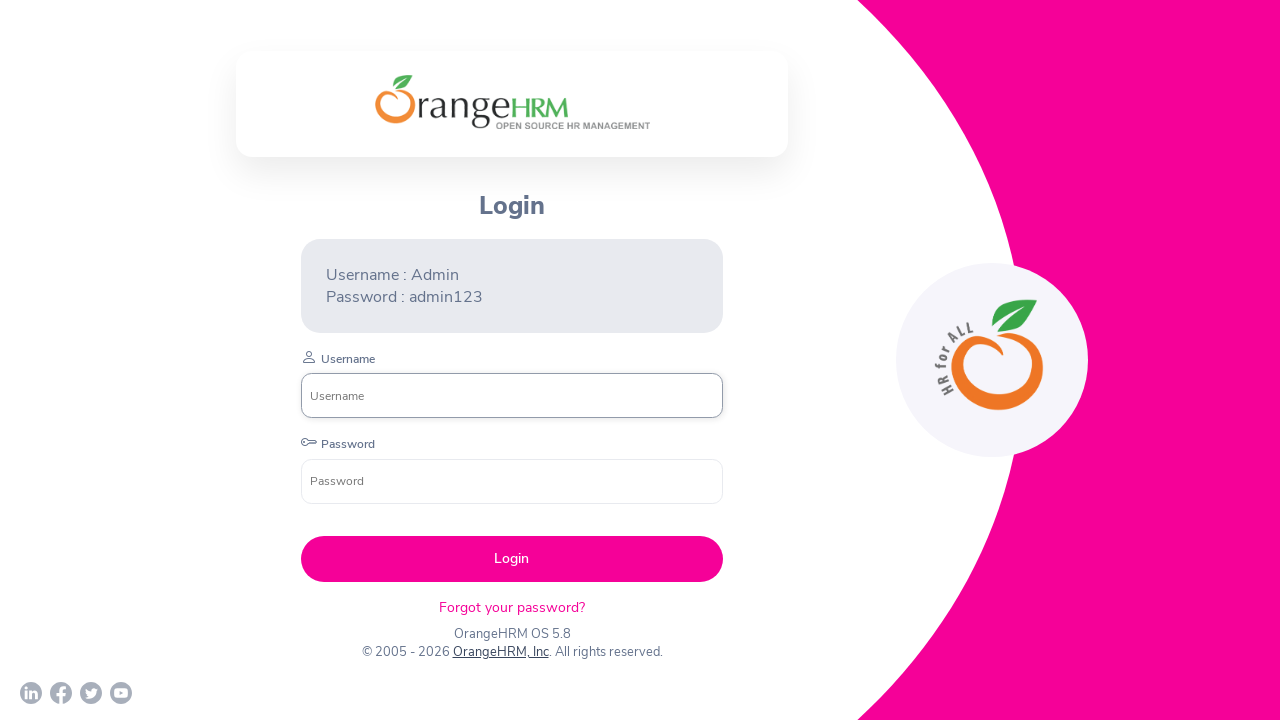

Retrieved current URL: https://opensource-demo.orangehrmlive.com/web/index.php/auth/login
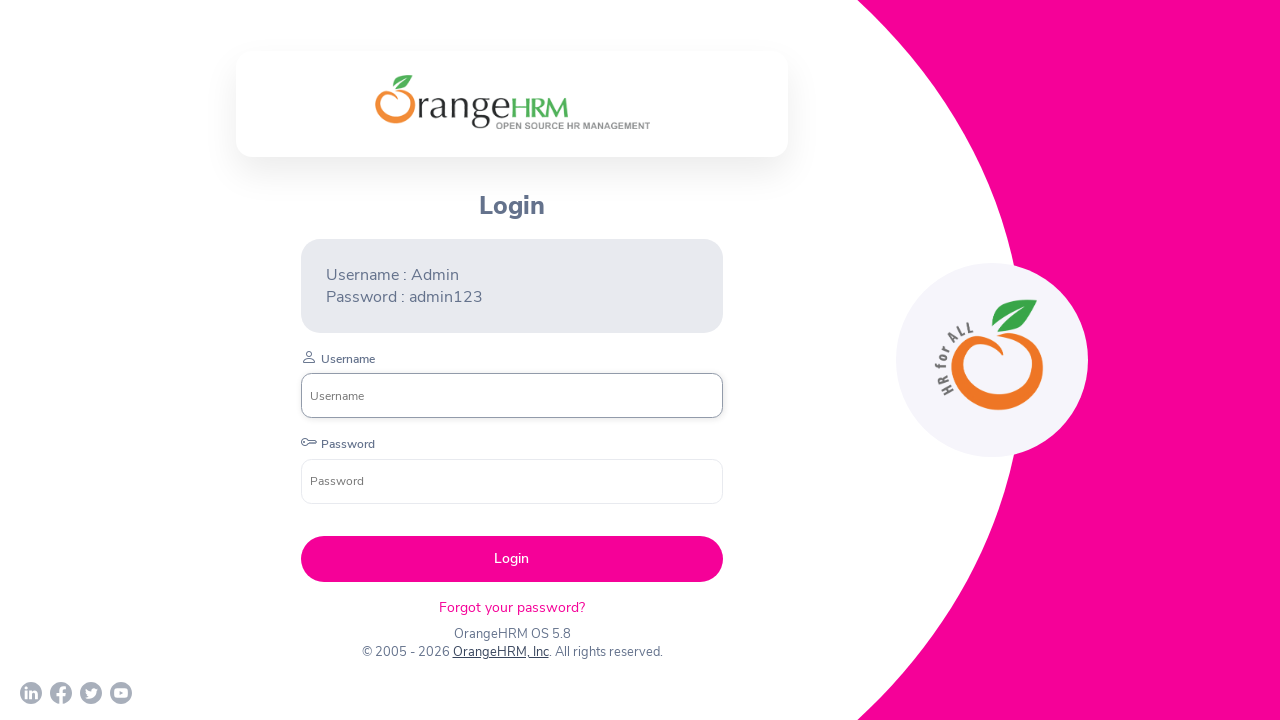

Username input field found on login page
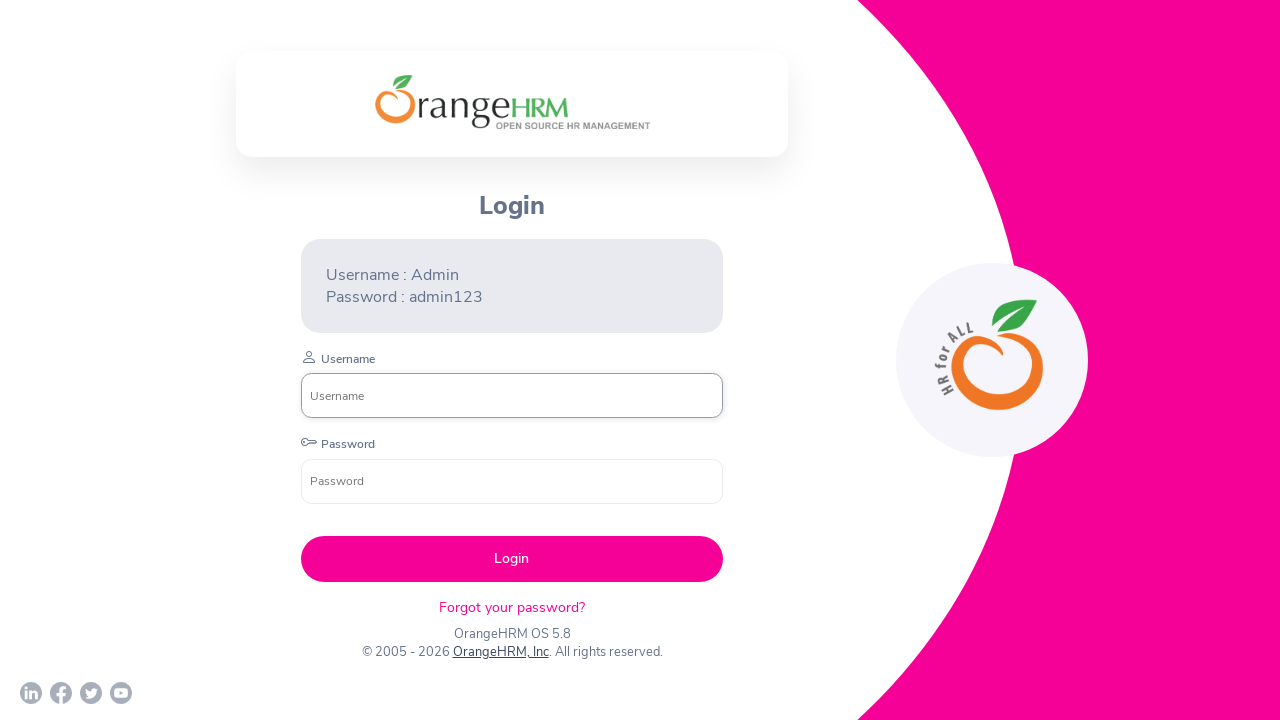

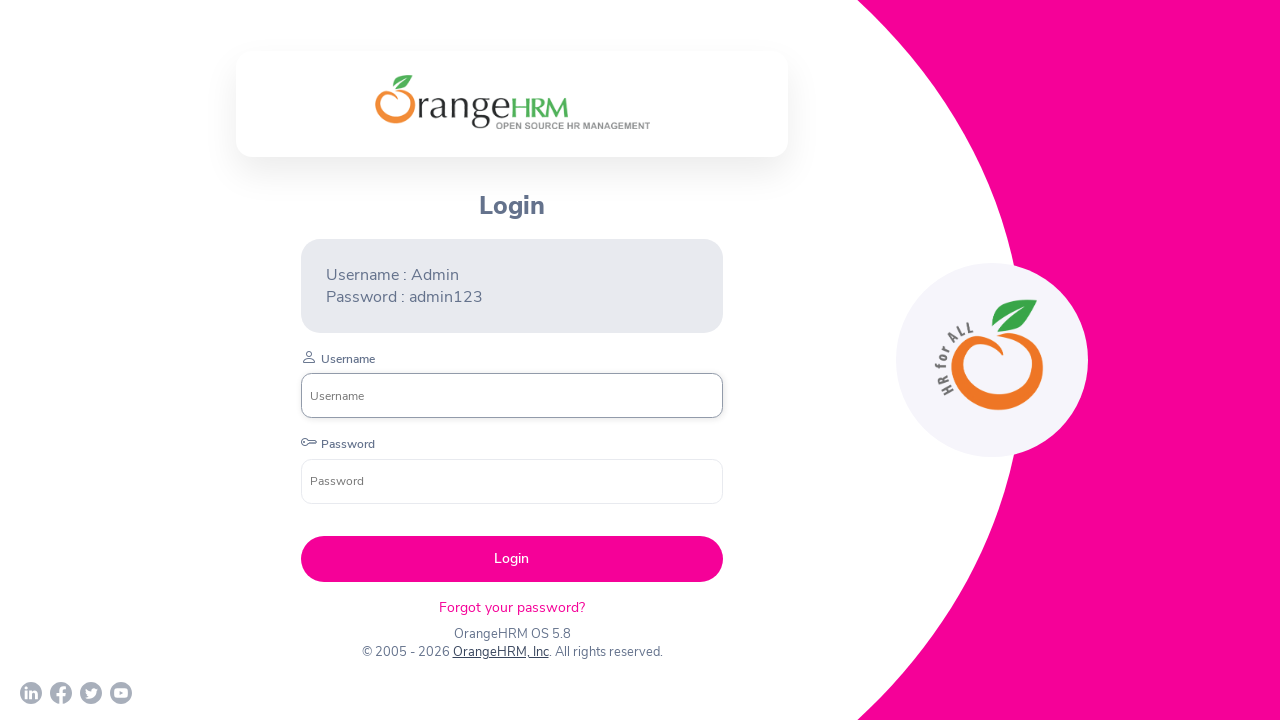